Tests alert handling by entering a name, triggering an alert, accepting it, then triggering a confirm dialog

Starting URL: https://rahulshettyacademy.com/AutomationPractice/

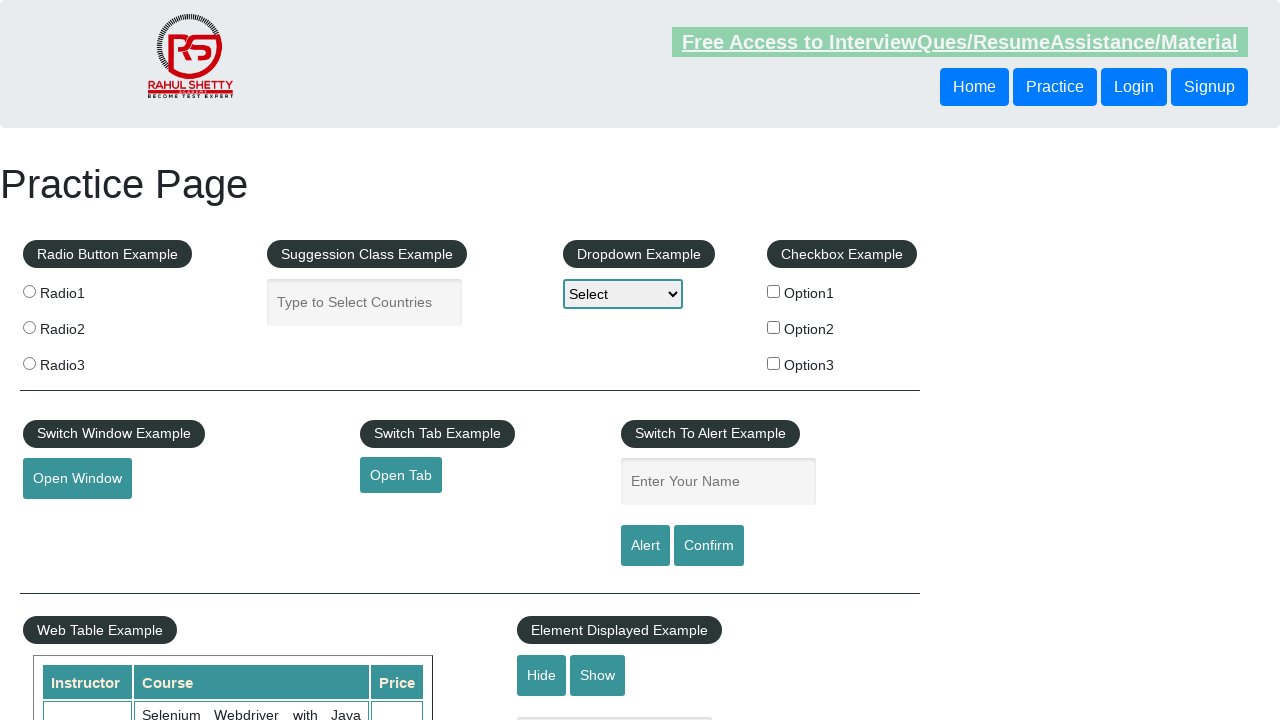

Filled name field with 'Riyaz' on #name
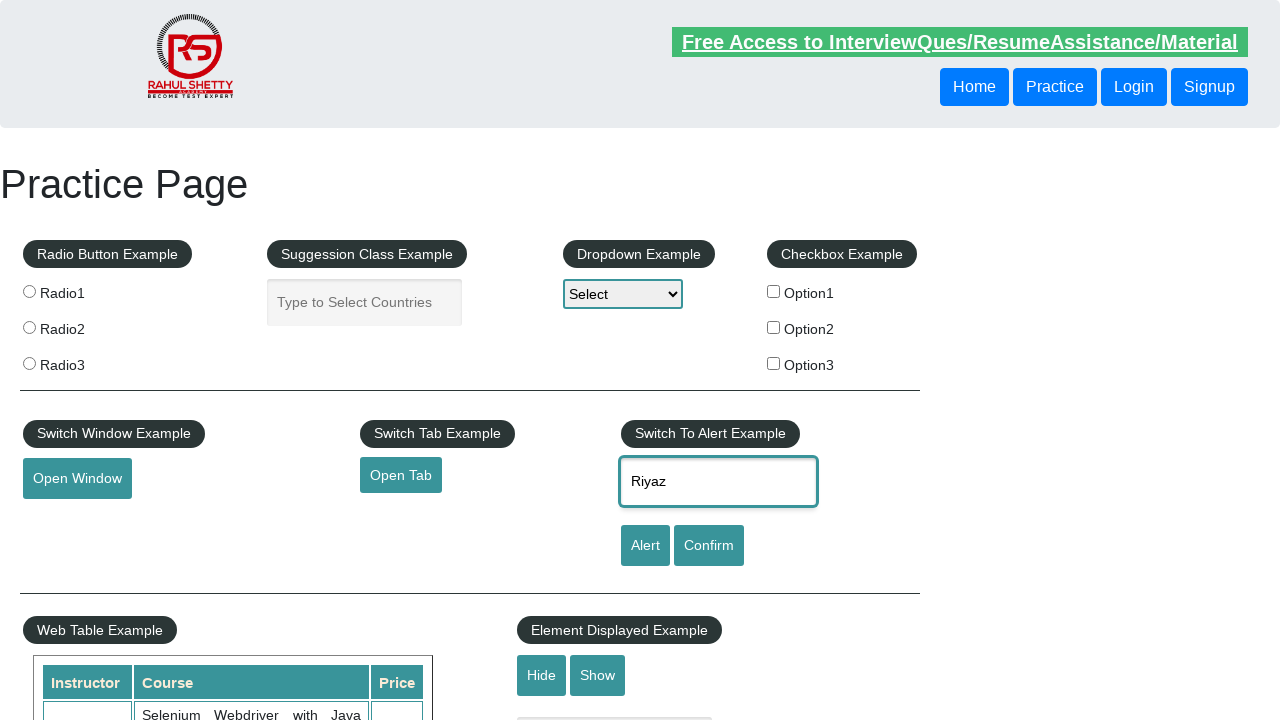

Clicked alert button to trigger alert at (645, 546) on [id='alertbtn']
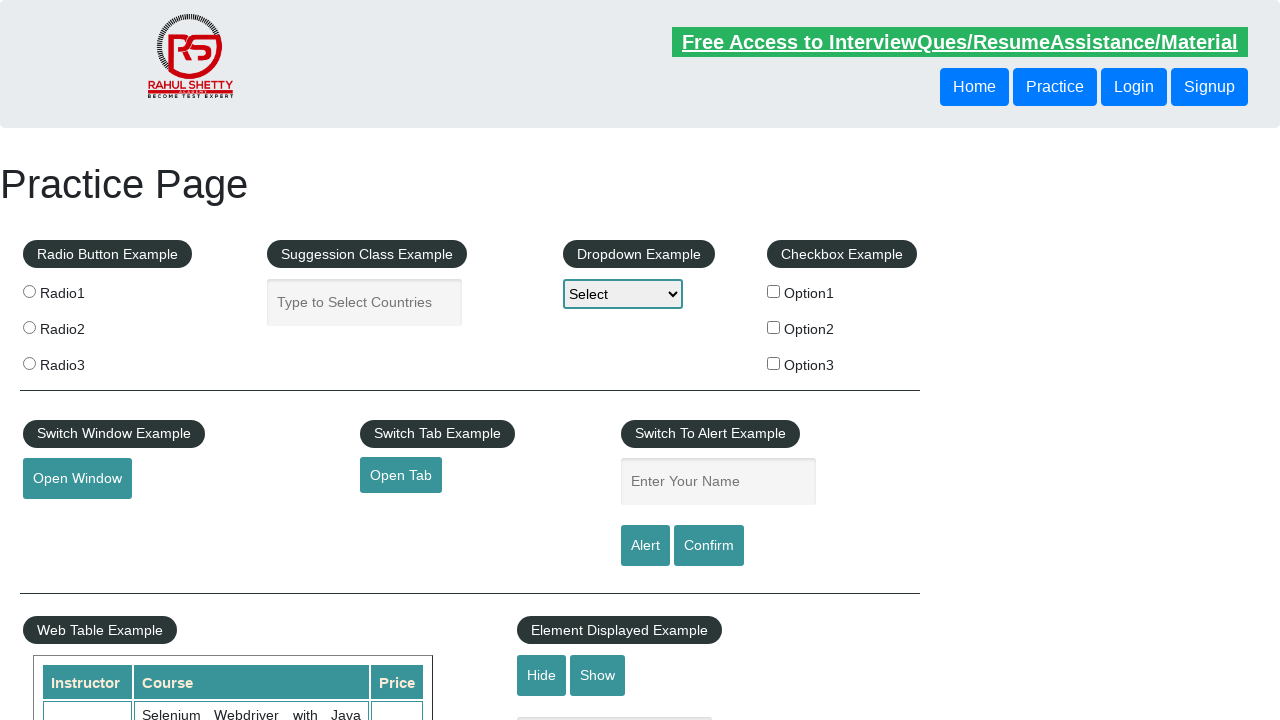

Set up dialog handler to accept alerts
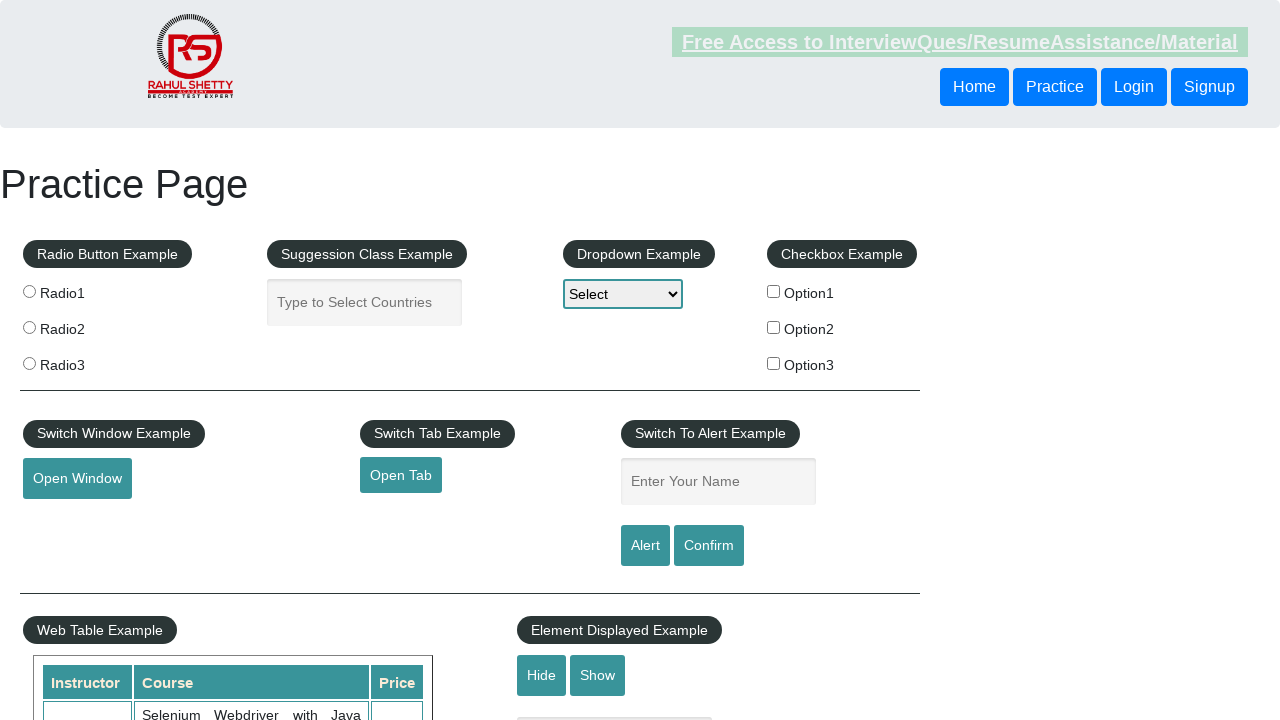

Clicked confirm button to trigger confirm dialog at (709, 546) on #confirmbtn
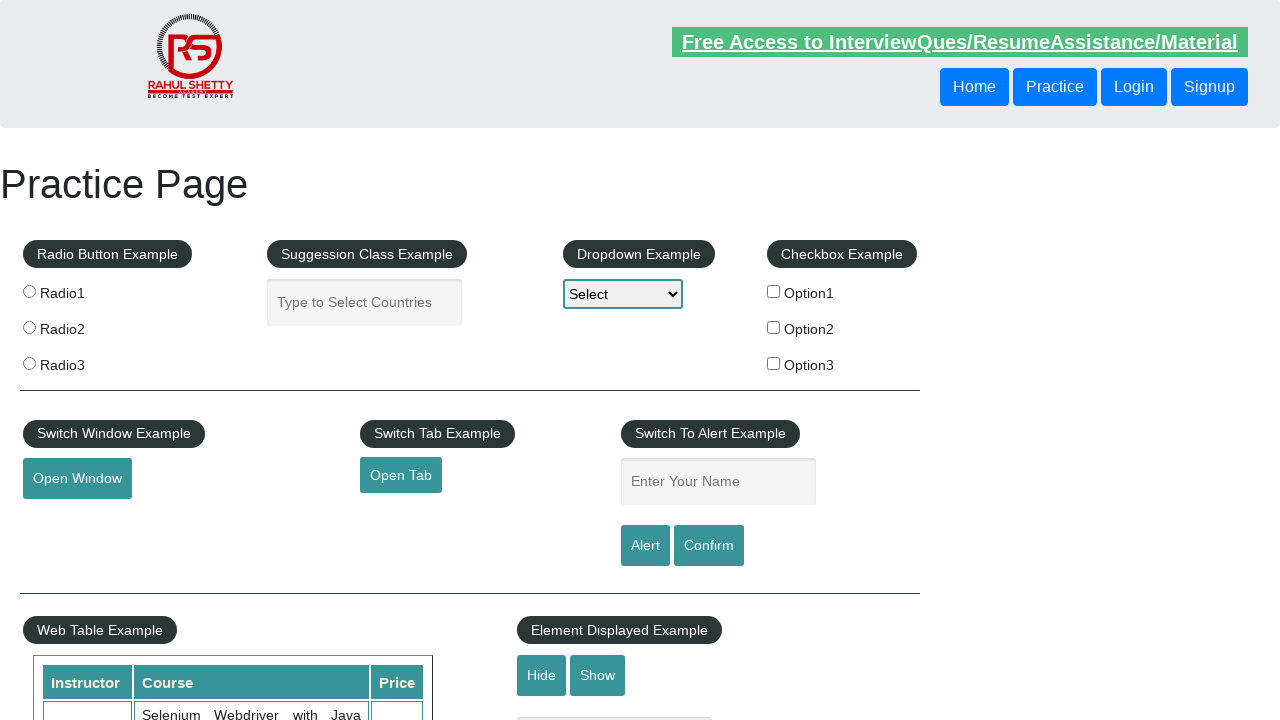

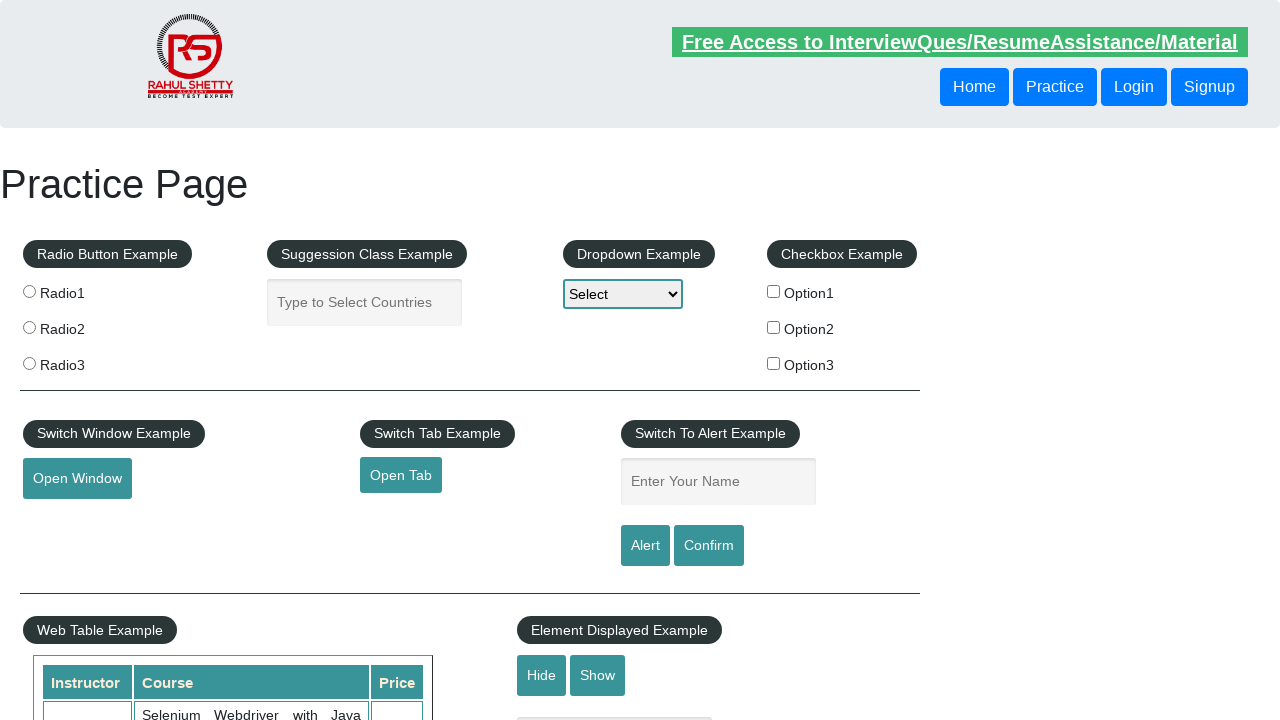